Tests the latitude/longitude to address conversion tool by entering coordinates into an iframe form and clicking the "Determine Address" button to get location results.

Starting URL: https://stevemorse.org/jcal/latlon.php

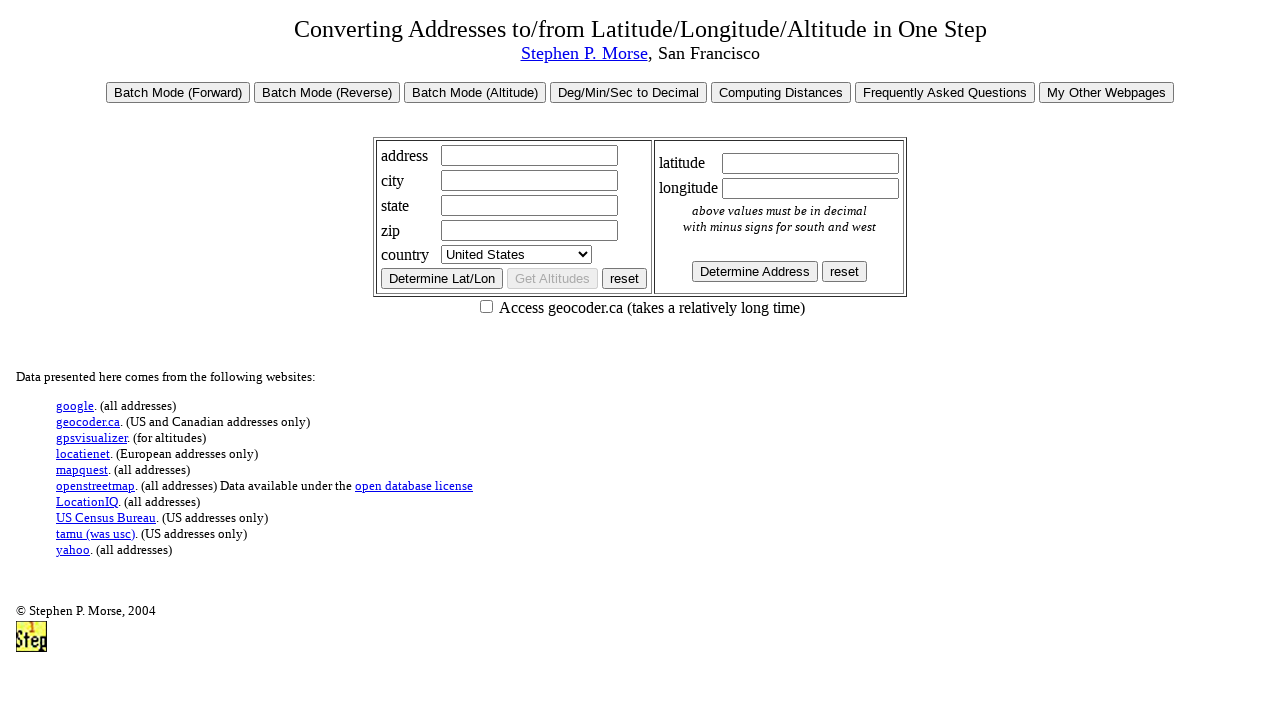

Located iframe element
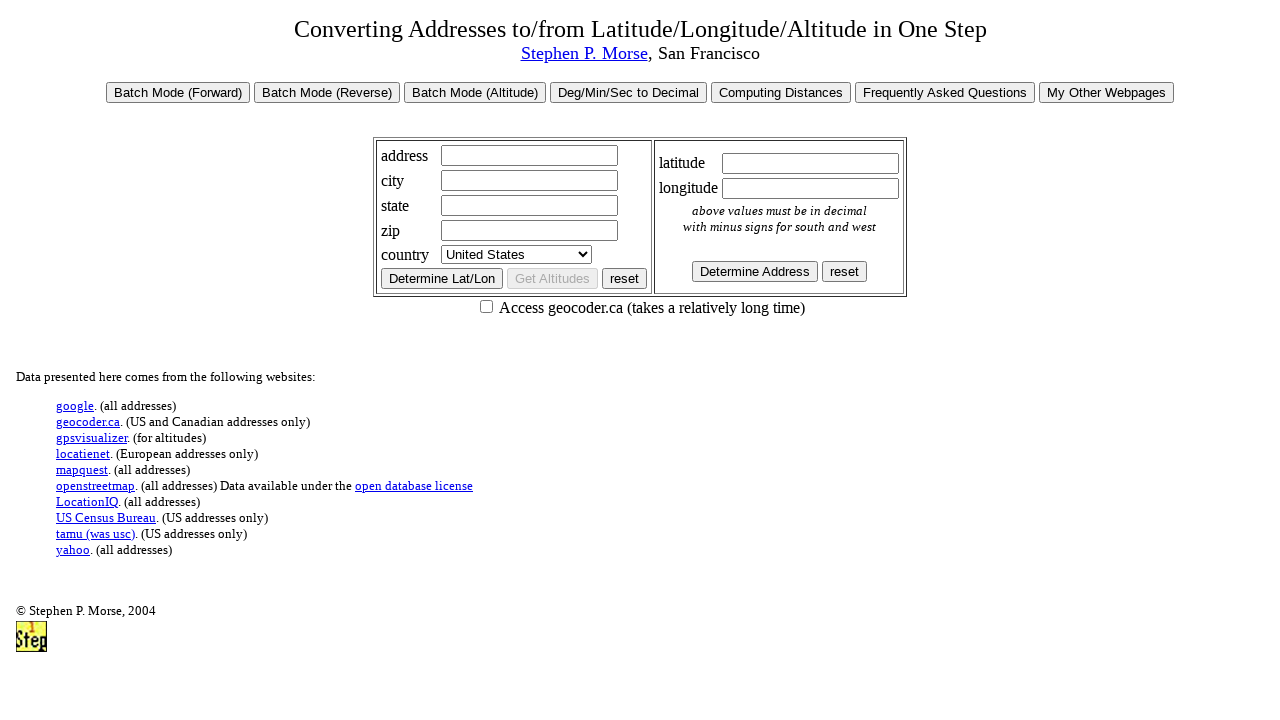

Filled latitude field with 24.071284 on iframe >> nth=0 >> internal:control=enter-frame >> input[name='latitude']
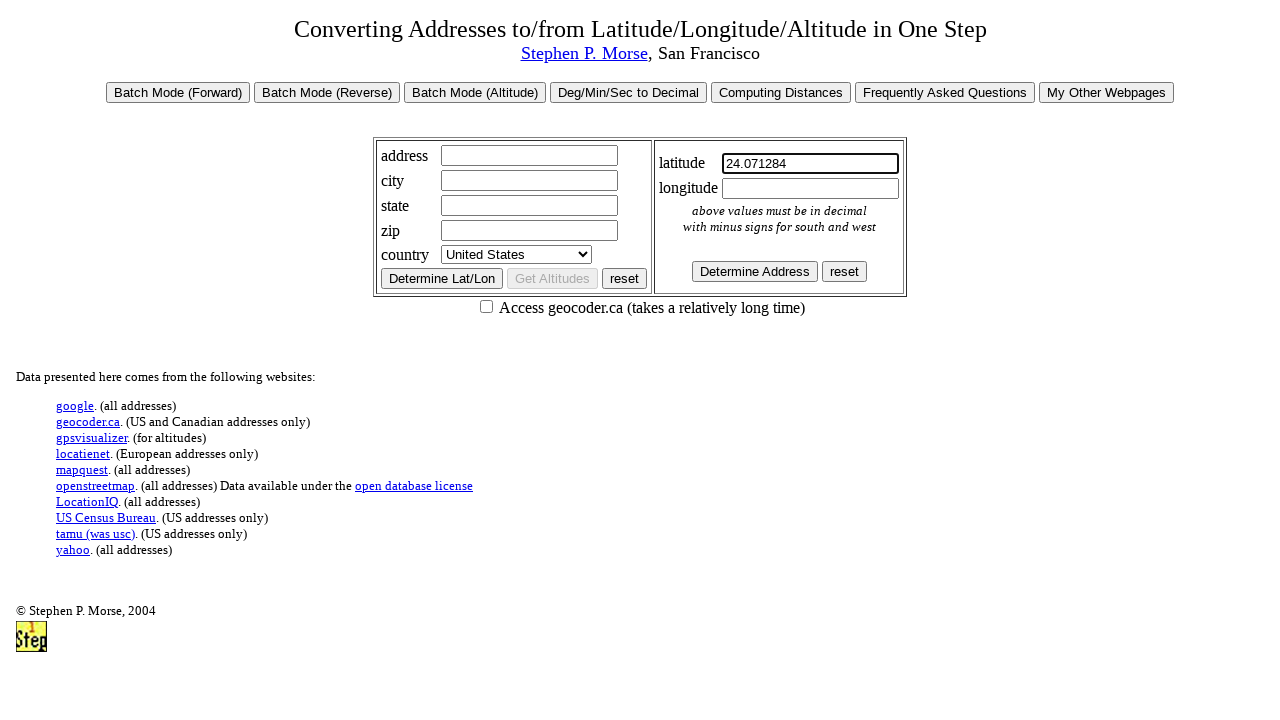

Filled longitude field with 79.0766042 on iframe >> nth=0 >> internal:control=enter-frame >> input[name='longitude']
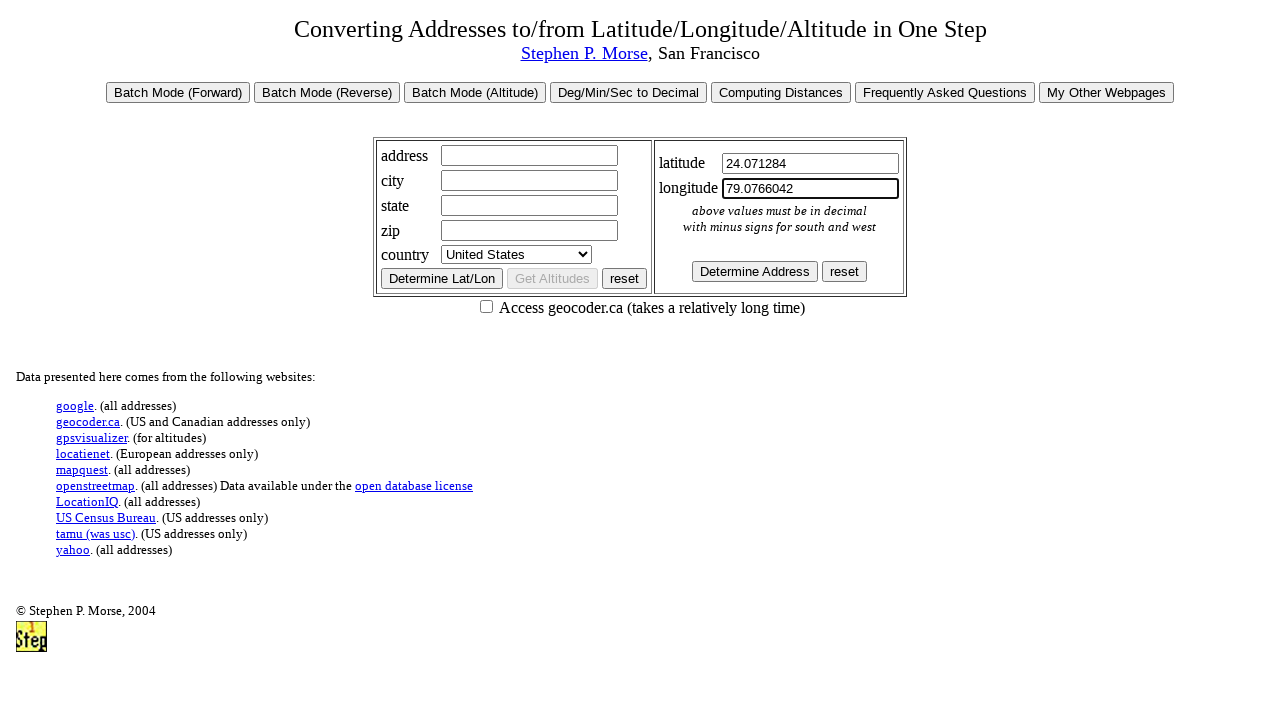

Clicked 'Determine Address' button at (754, 271) on iframe >> nth=0 >> internal:control=enter-frame >> input[type='button'][value='D
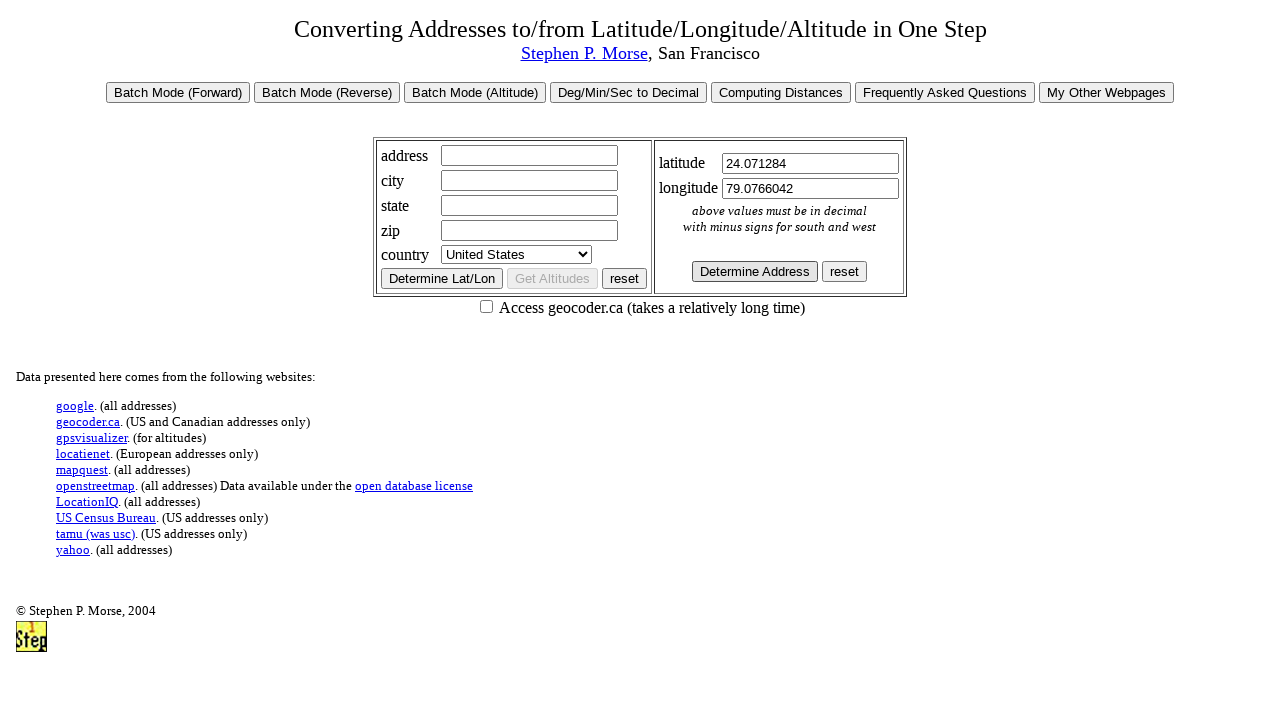

Waited 1000ms for address lookup results to appear
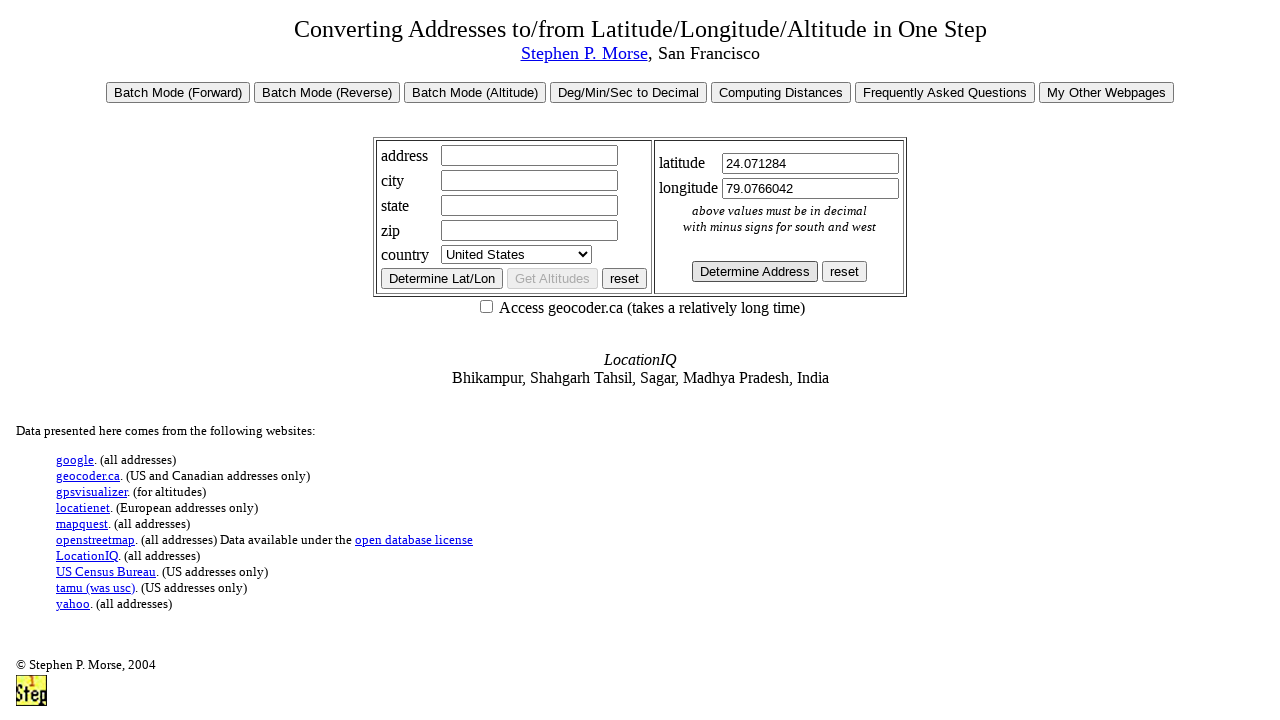

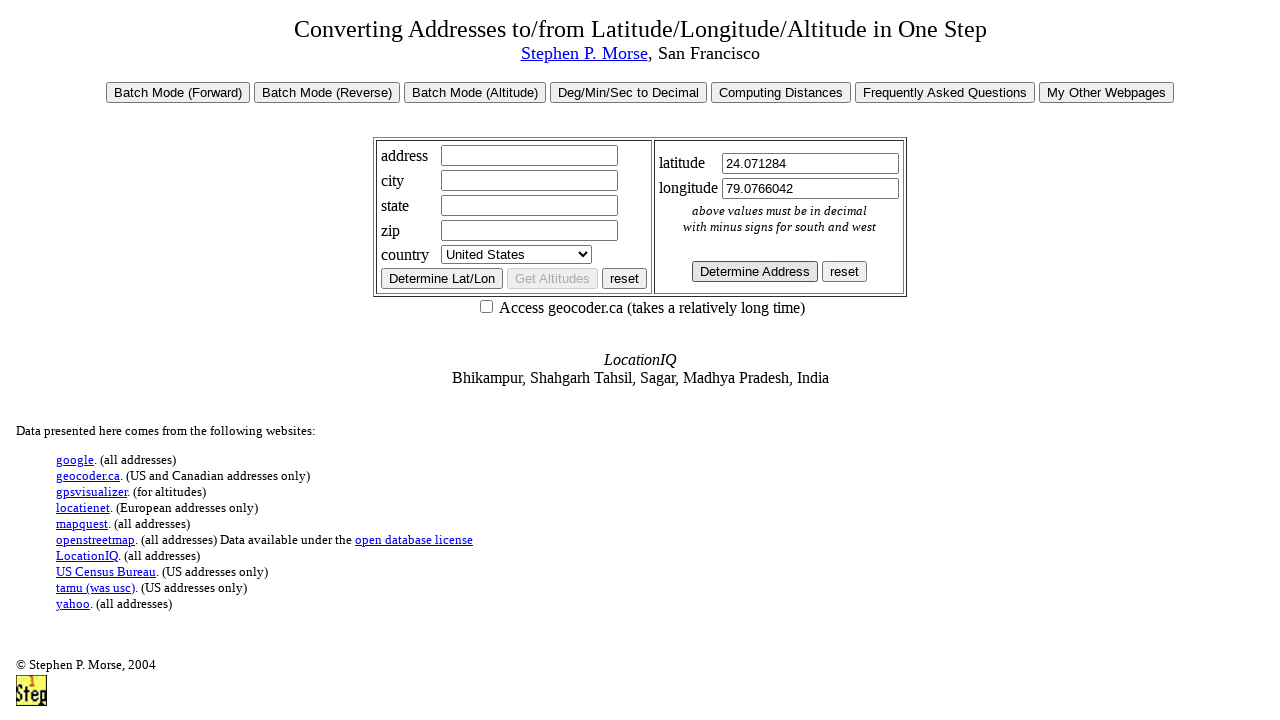